Tests a registration form by filling in first name, last name, and email fields, submitting the form, and verifying that a success message is displayed.

Starting URL: http://suninjuly.github.io/registration1.html

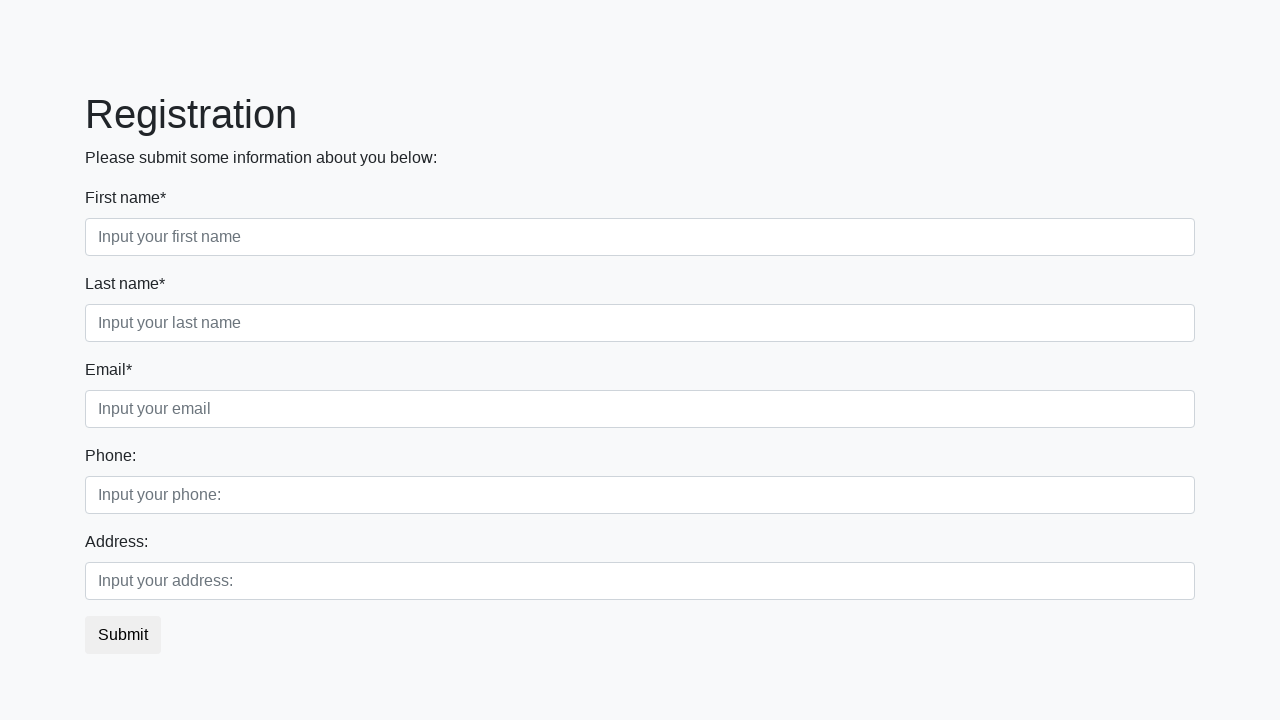

Filled first name field with 'Frank' on .first_block div:nth-child(1) input
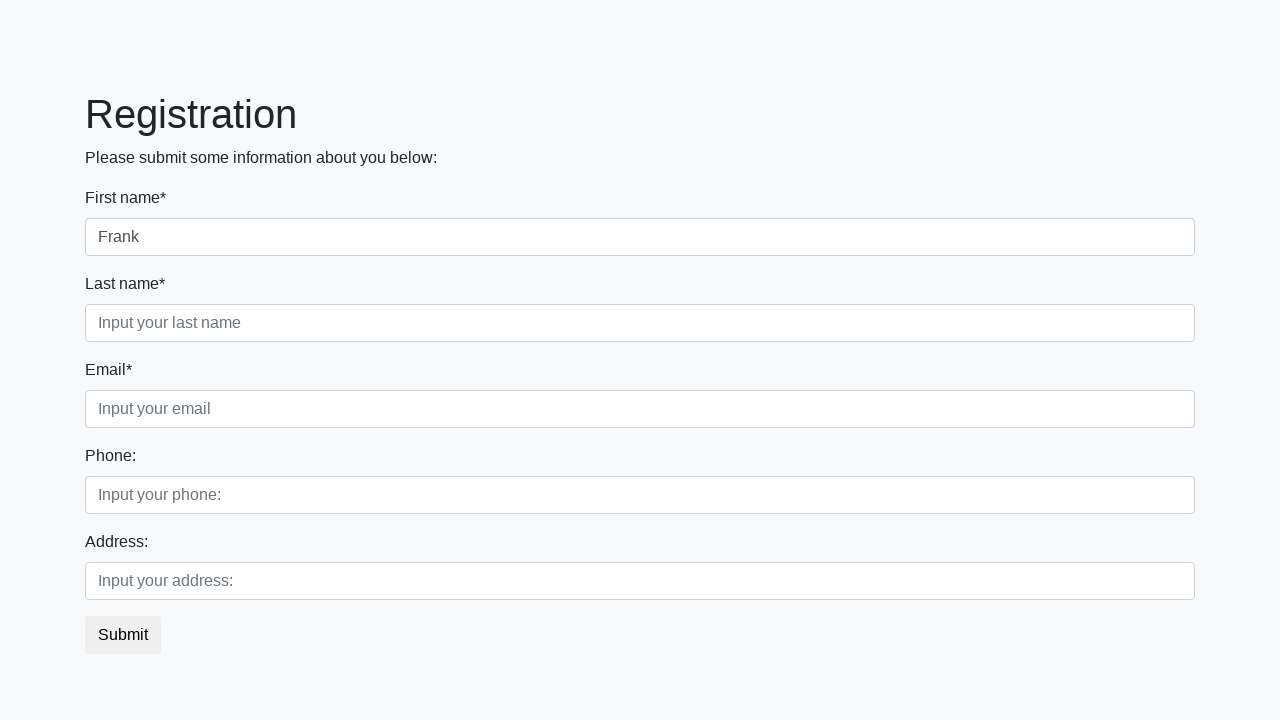

Filled last name field with 'Martin' on .first_block div:nth-child(2) input
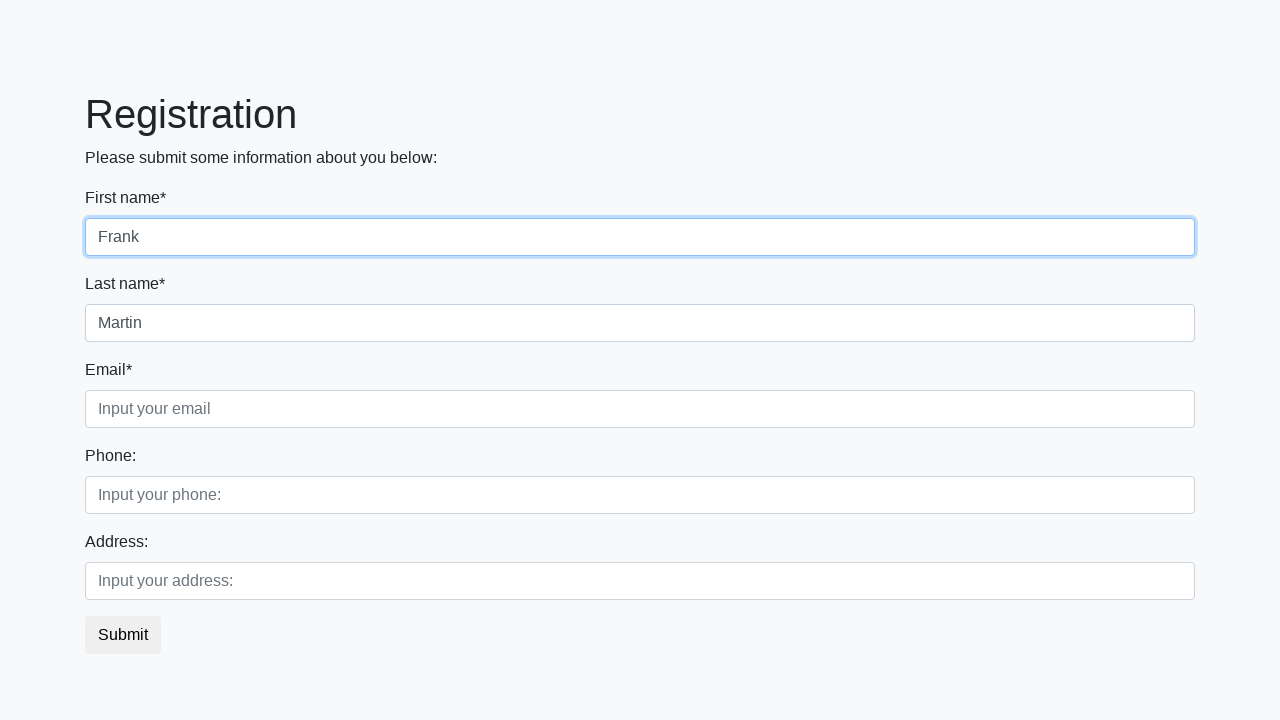

Filled email field with 'frank@omg.com' on .first_block div:nth-child(3) input
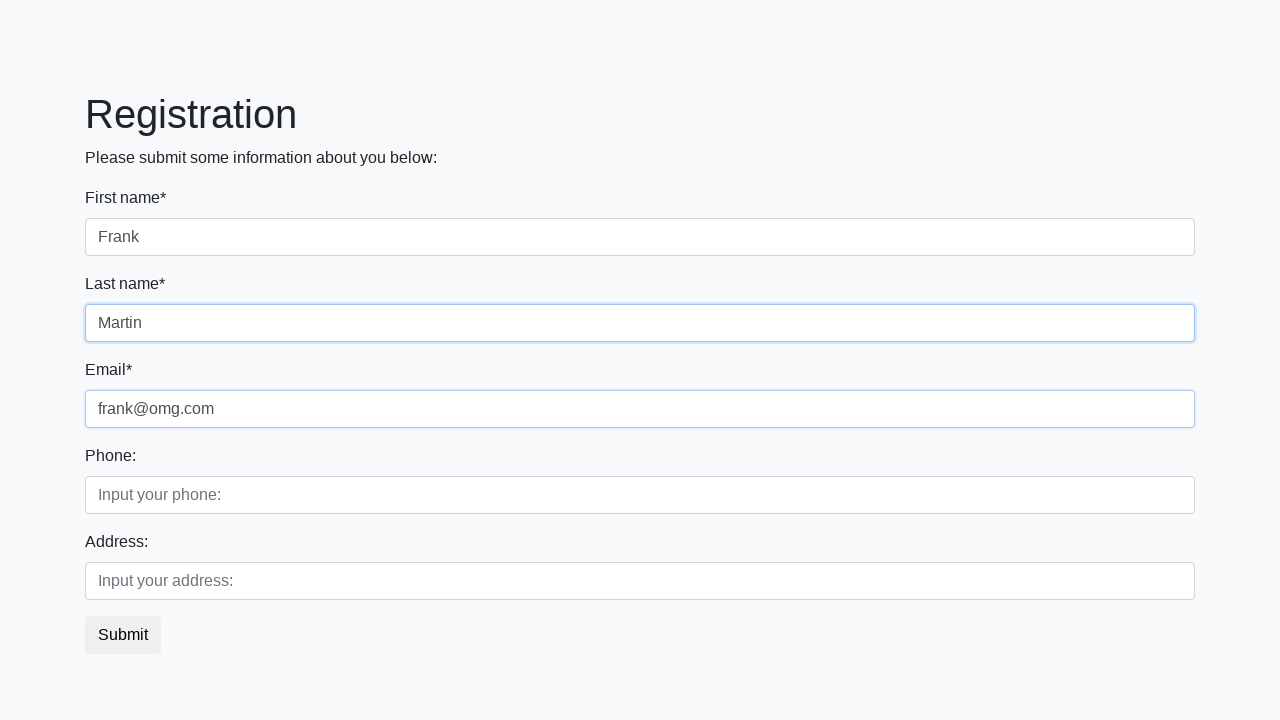

Clicked submit button to register at (123, 635) on .btn
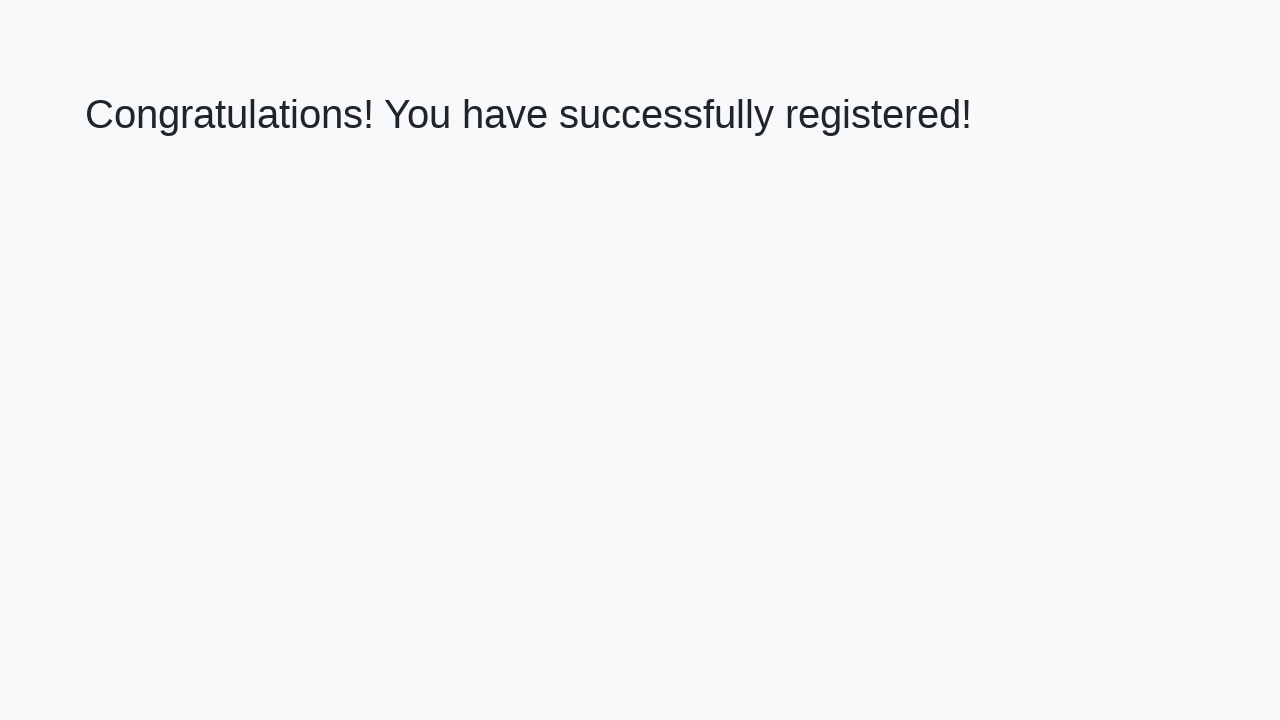

Success heading element loaded
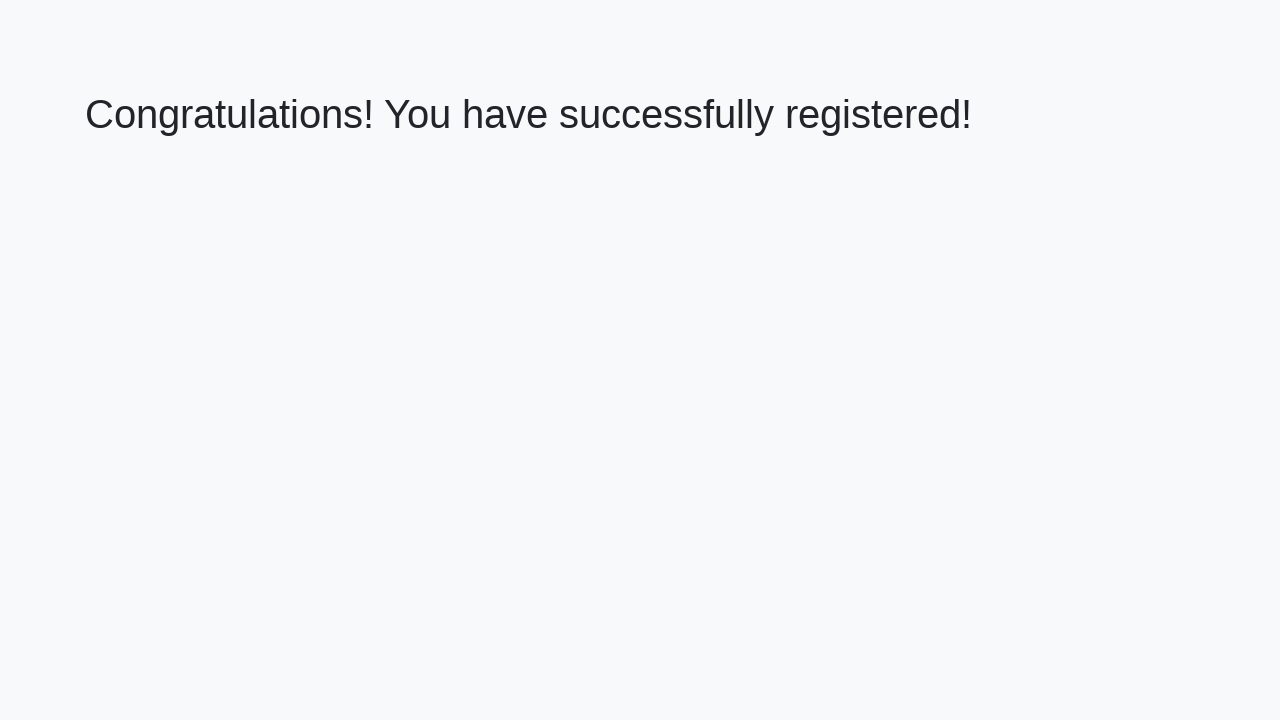

Verified success message: 'Congratulations! You have successfully registered!'
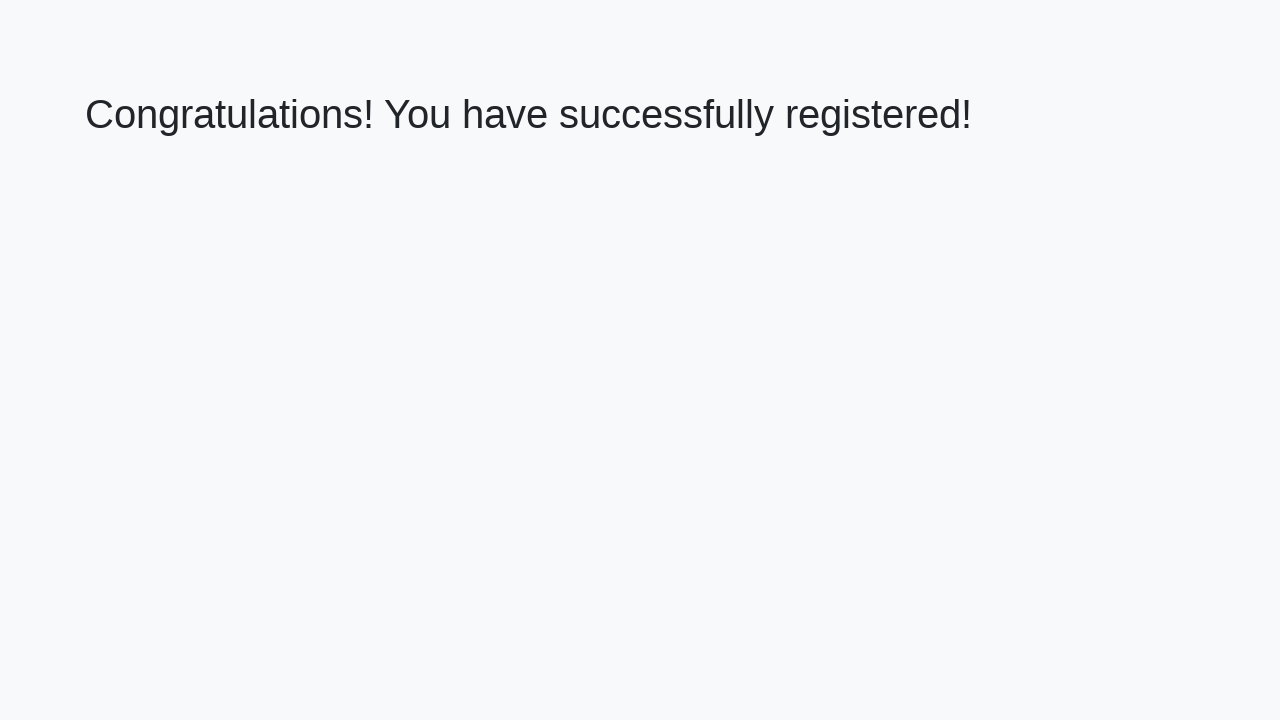

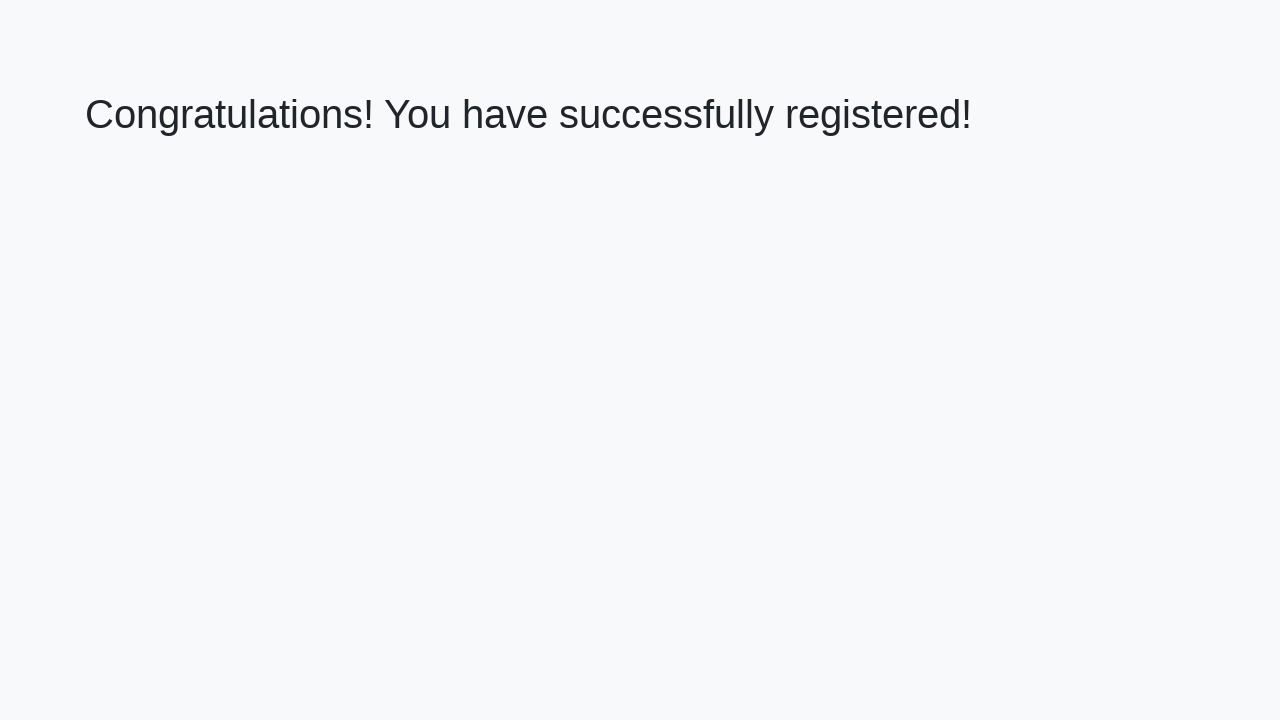